Navigates to Platzi website and verifies the page loads successfully

Starting URL: https://www.platzi.com

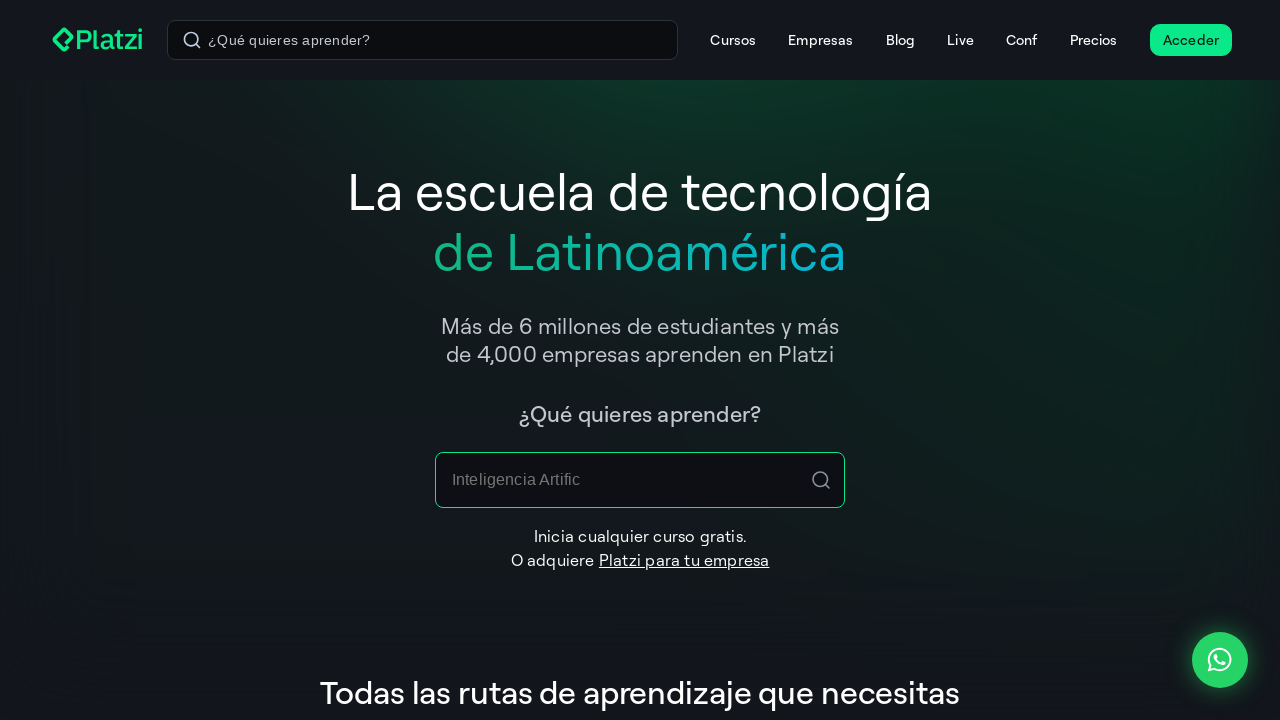

Waited for page to reach domcontentloaded state
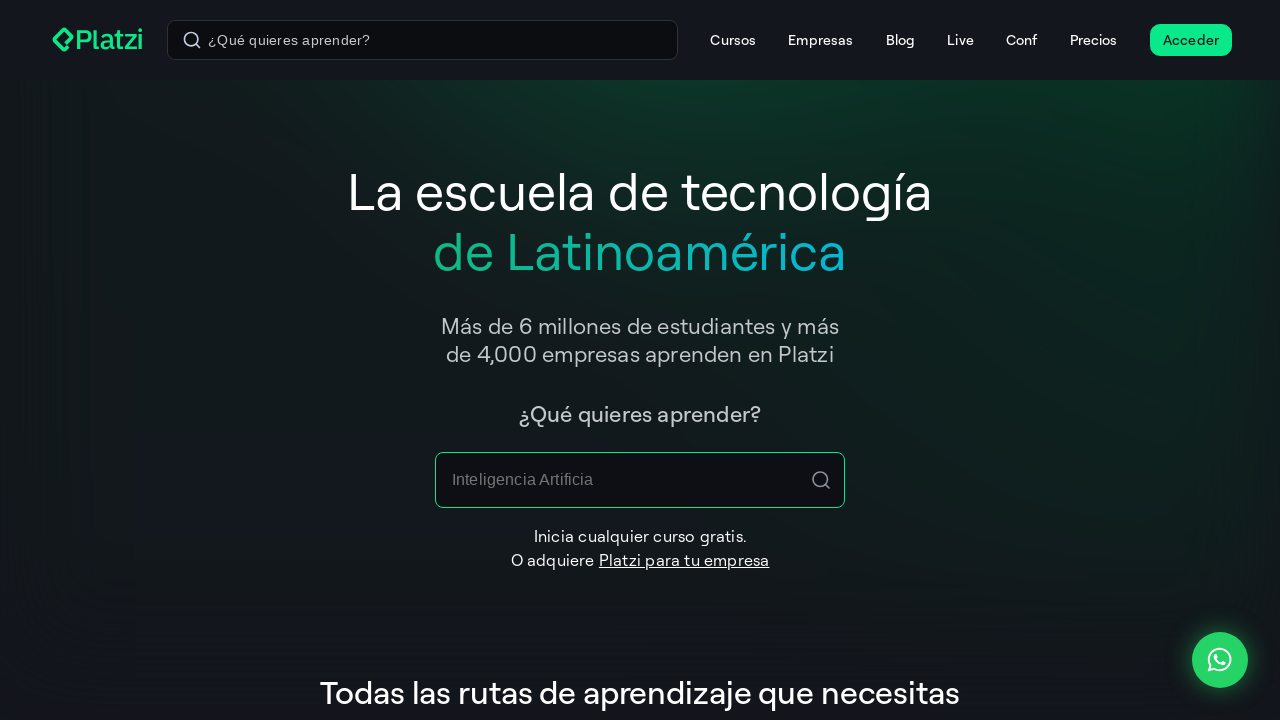

Verified body element is present on the page
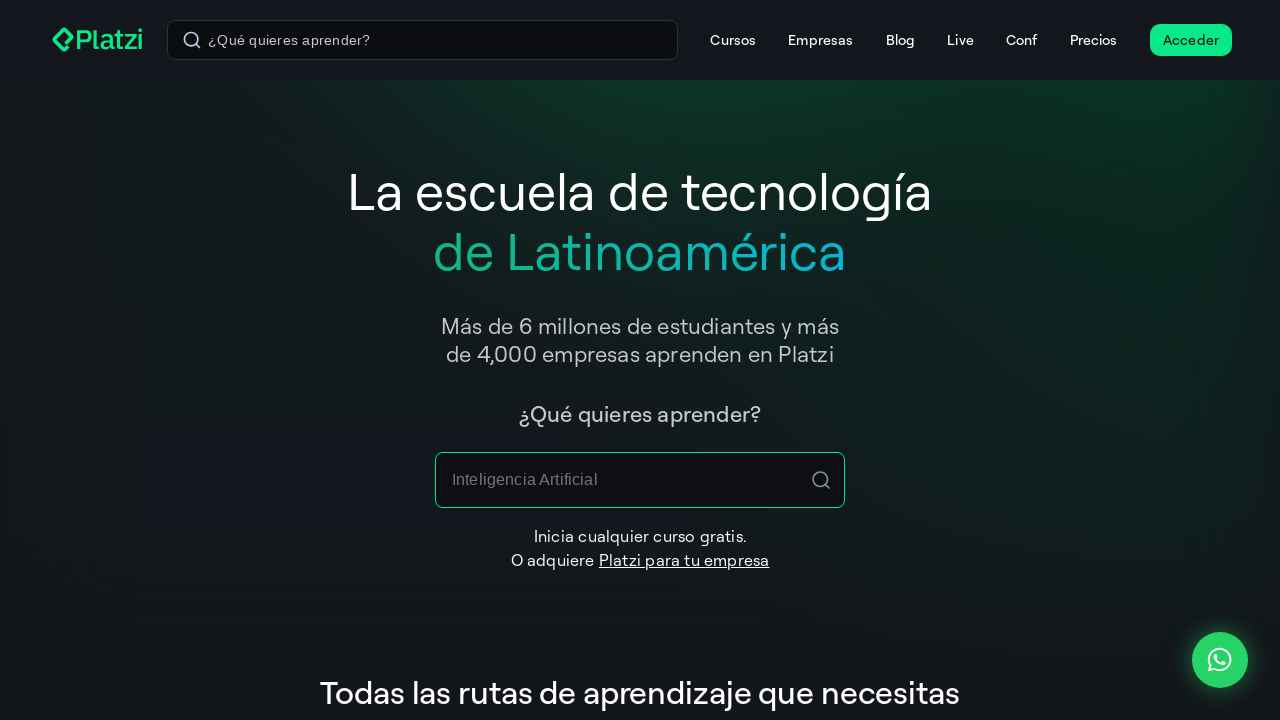

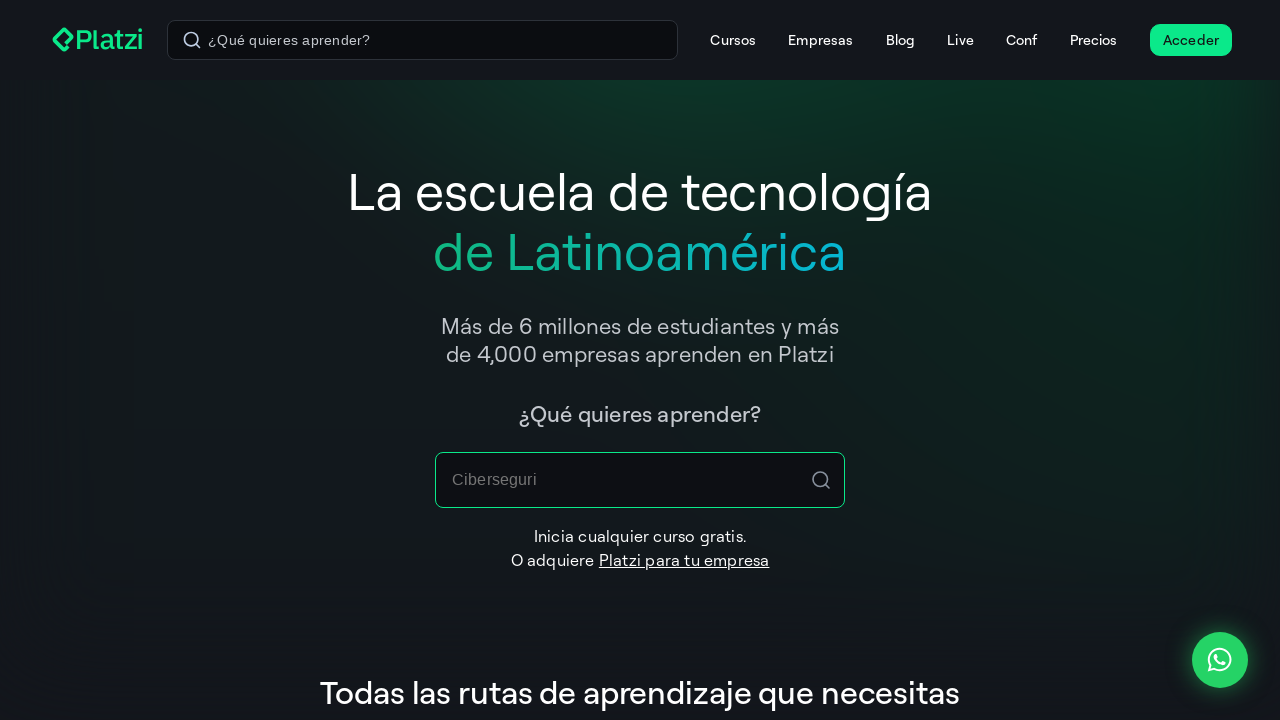